Tests web table functionality by verifying table structure (column and row counts), then navigating through all pagination pages to ensure the table loads correctly on each page.

Starting URL: https://testautomationpractice.blogspot.com/

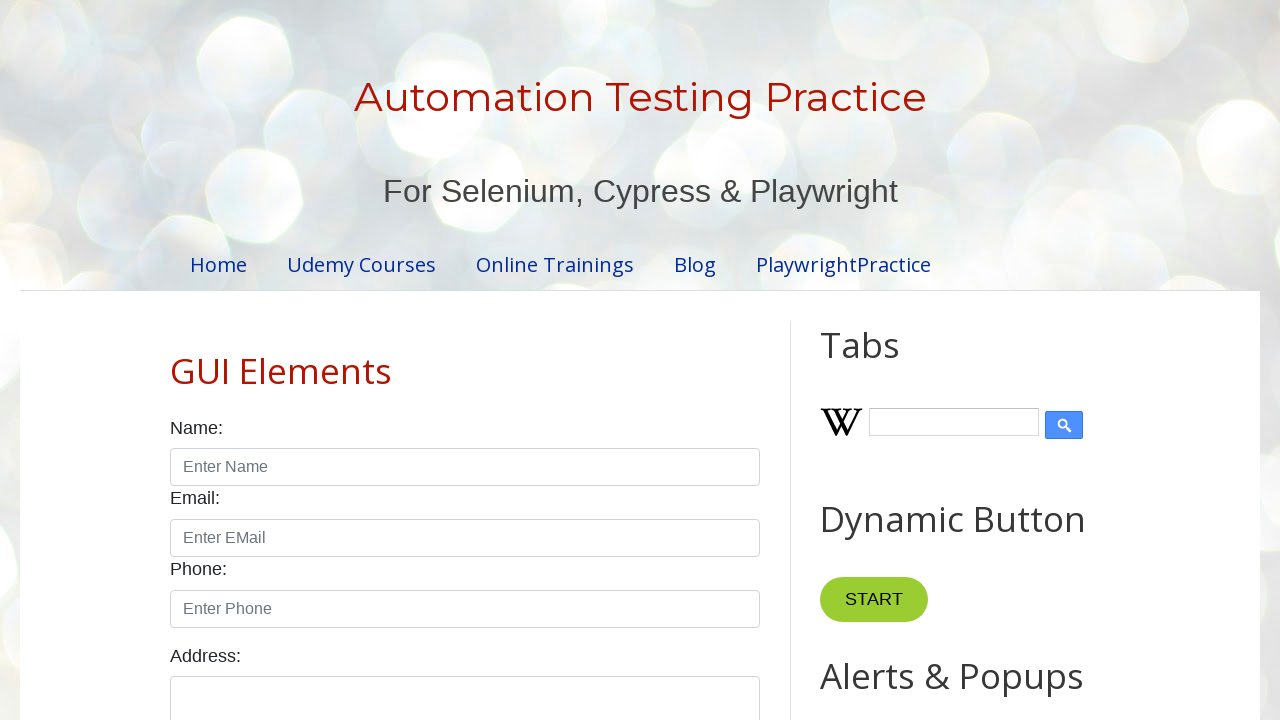

Located the product table element
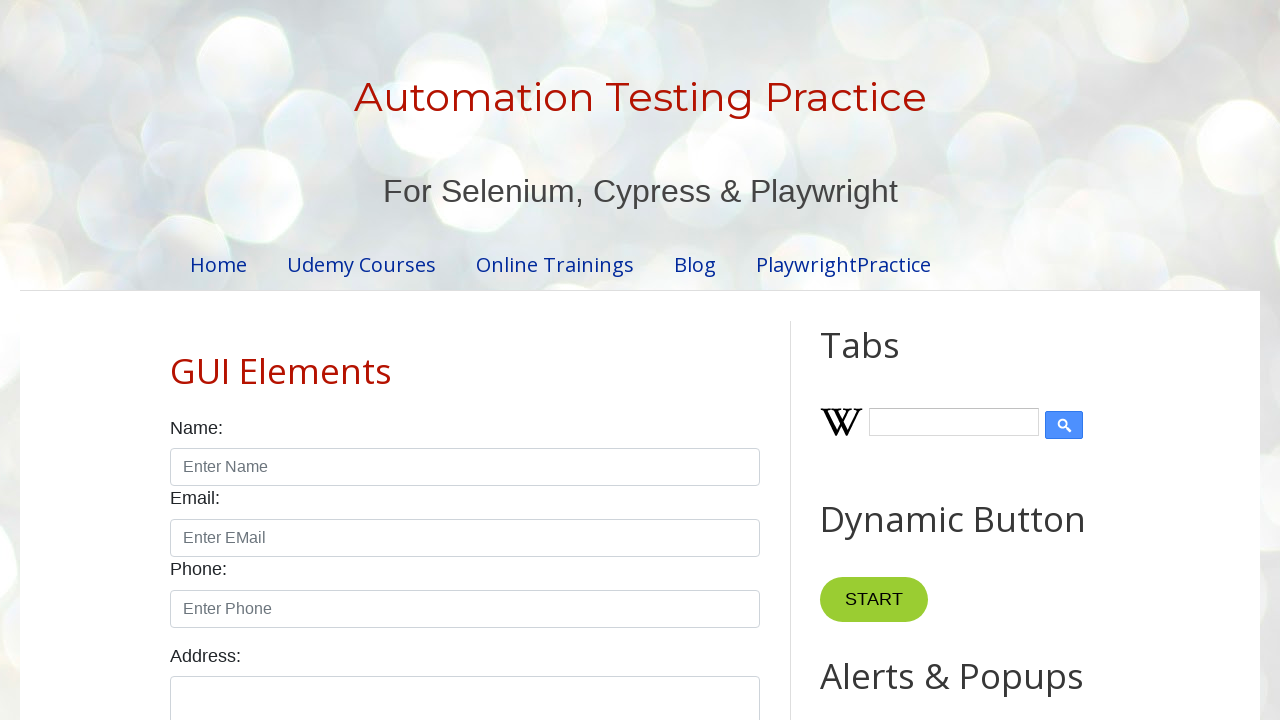

Product table loaded and is visible
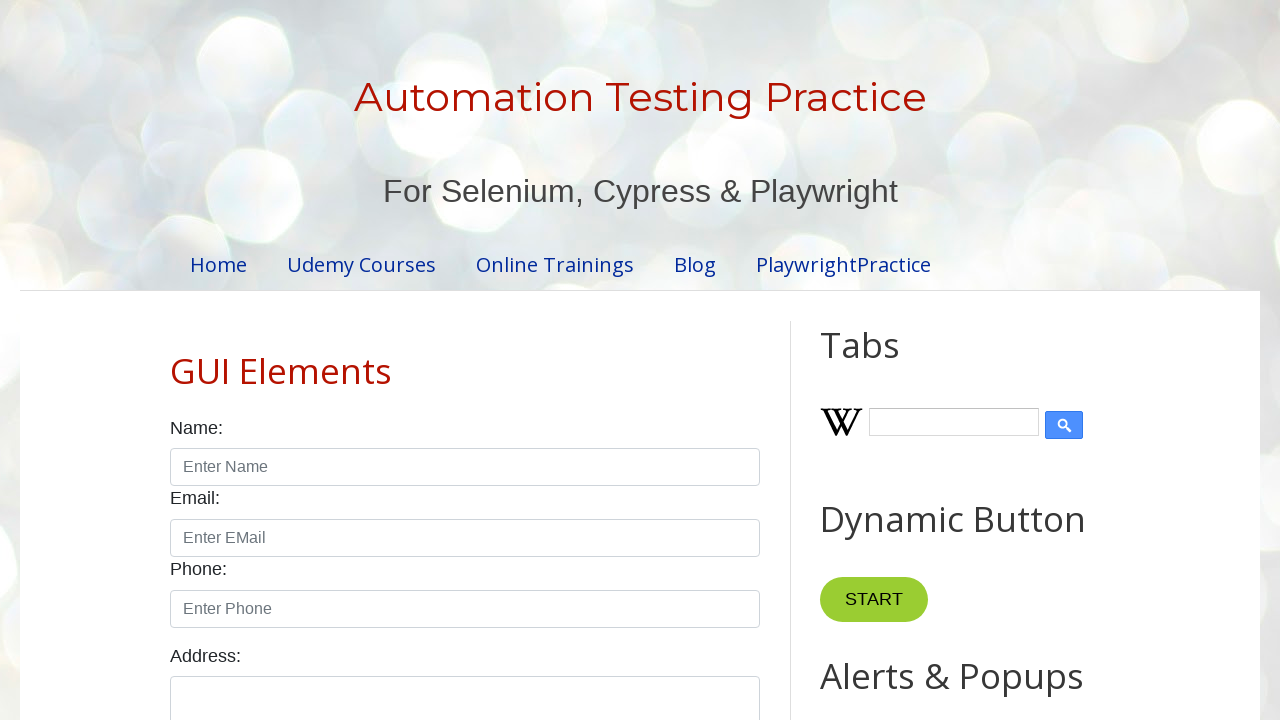

Located table header columns
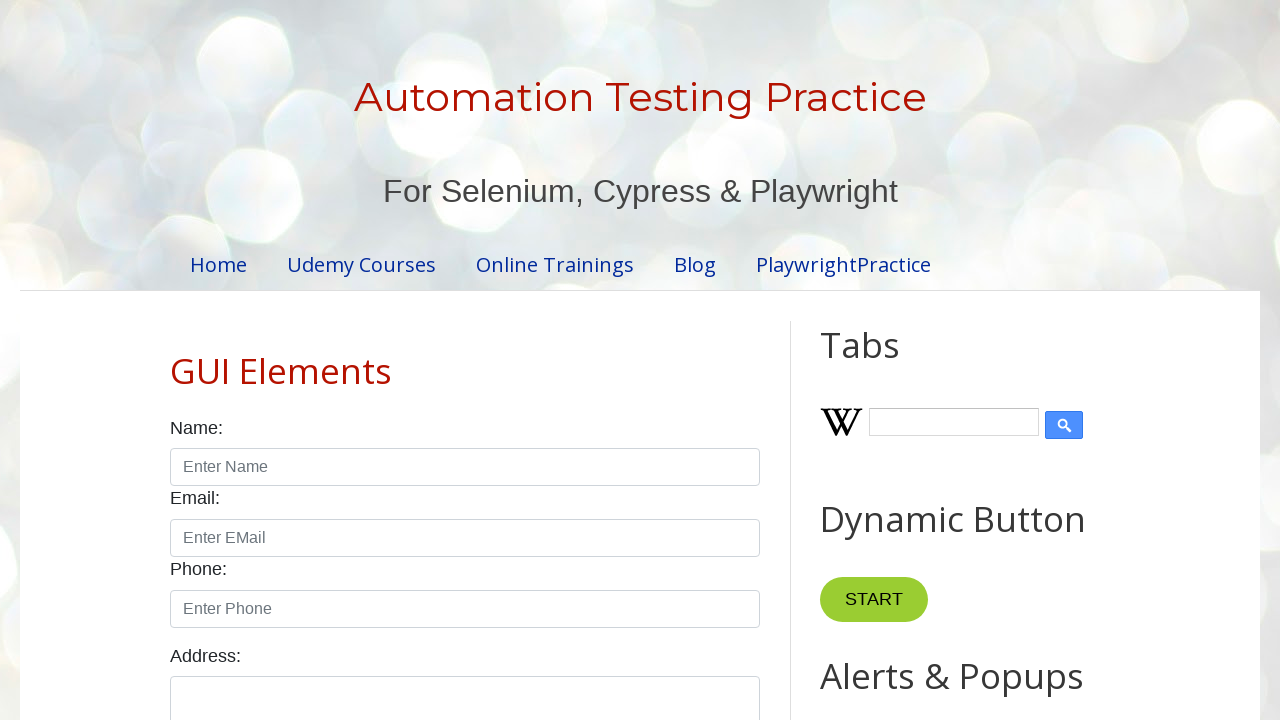

Verified table has 4 columns as expected
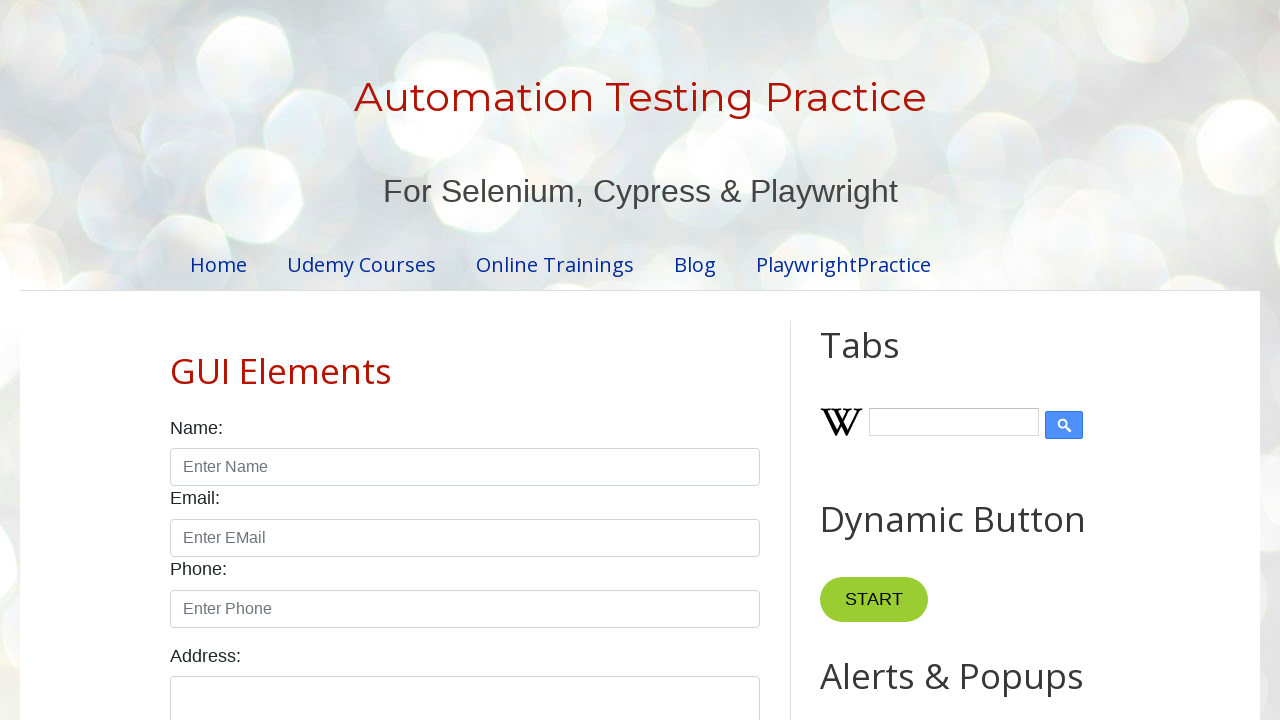

Located table body rows
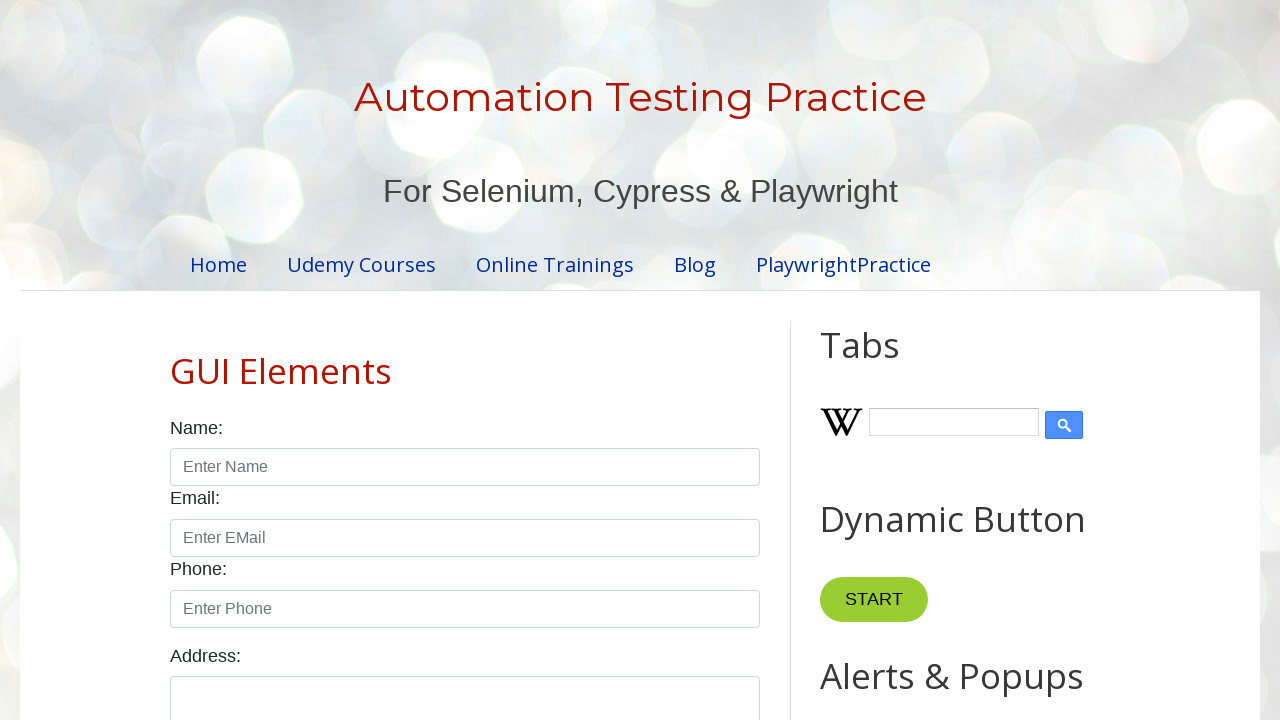

Verified table has 5 rows as expected
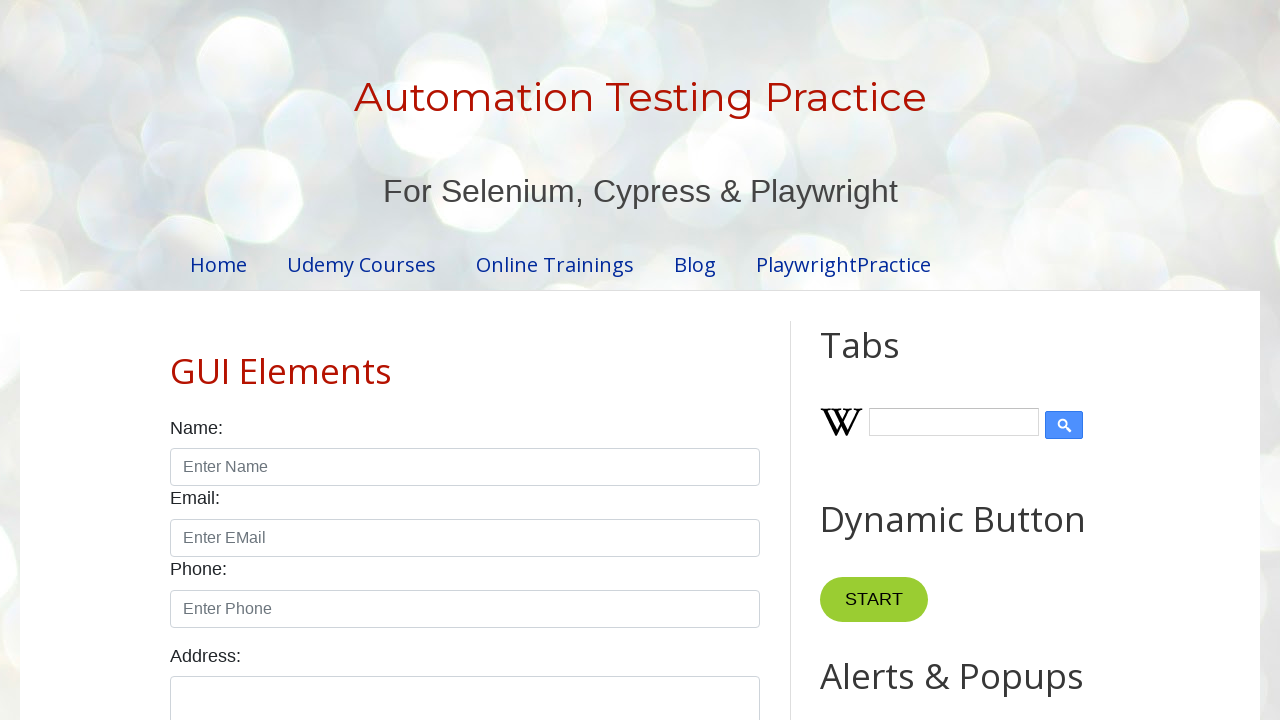

Located pagination links
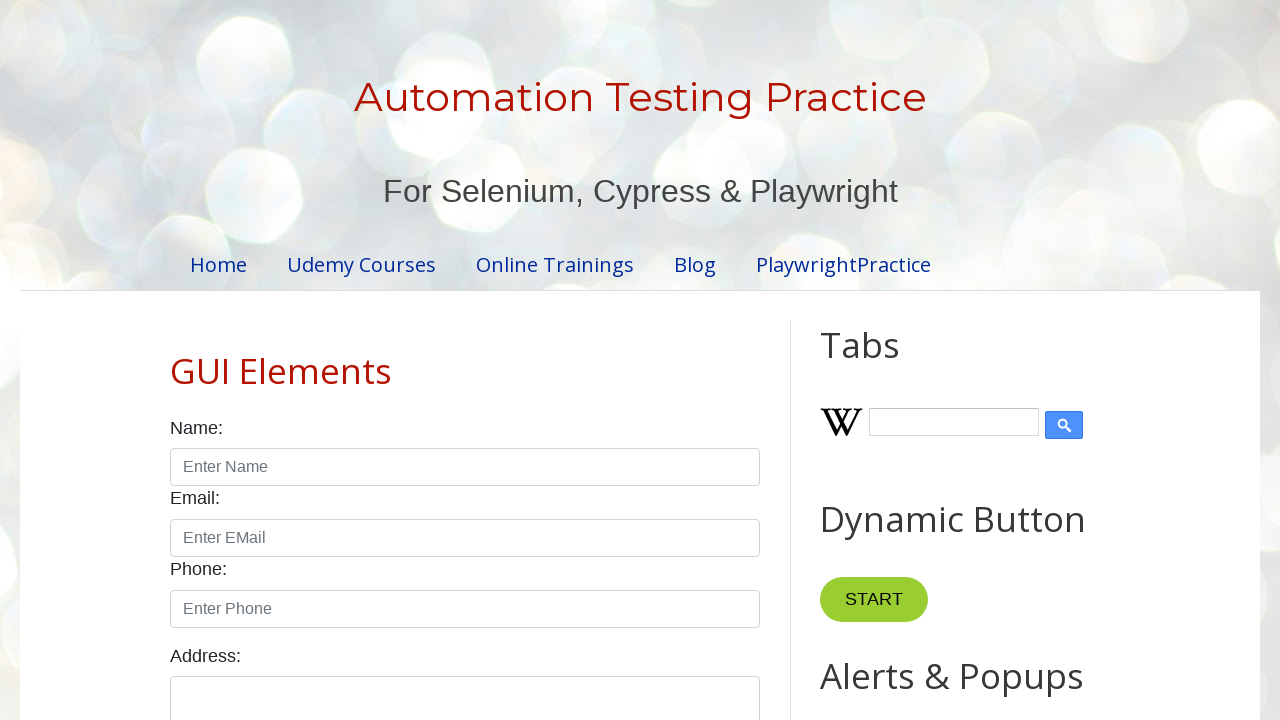

Found 4 pagination pages
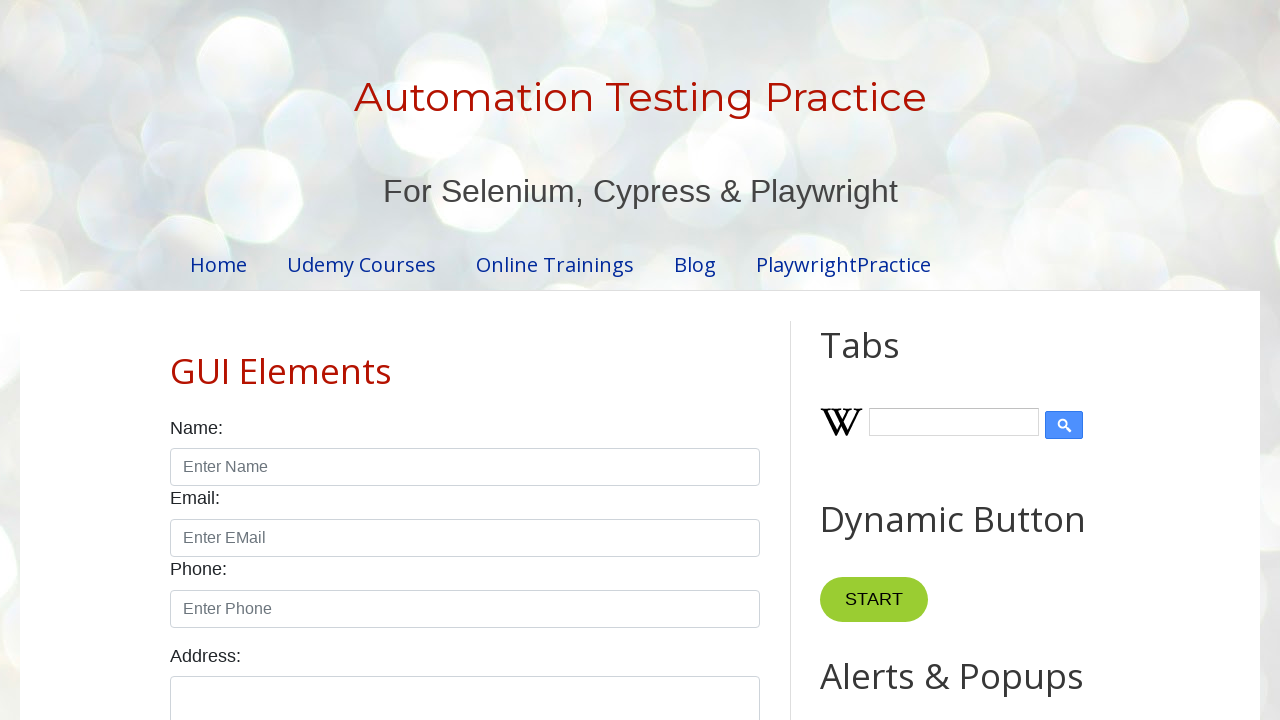

Verified table rows are present on page 1
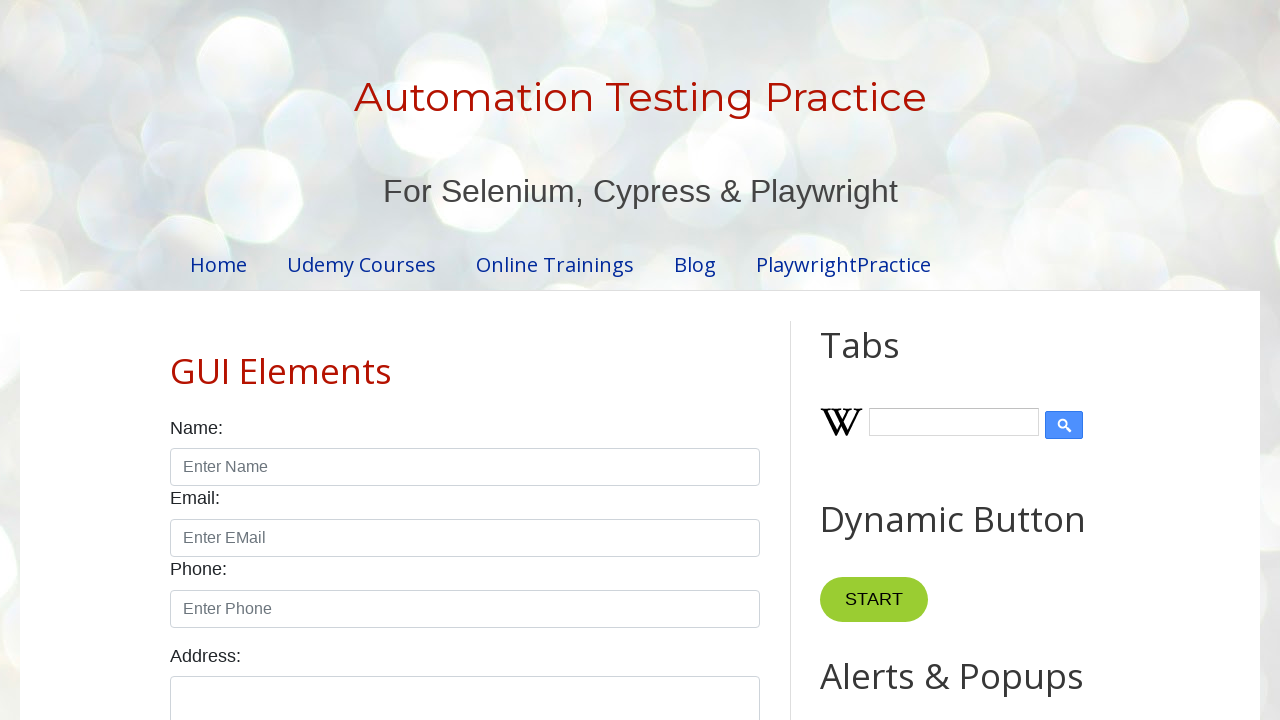

Clicked pagination link to navigate to page 2 at (456, 361) on ul.pagination li a >> nth=1
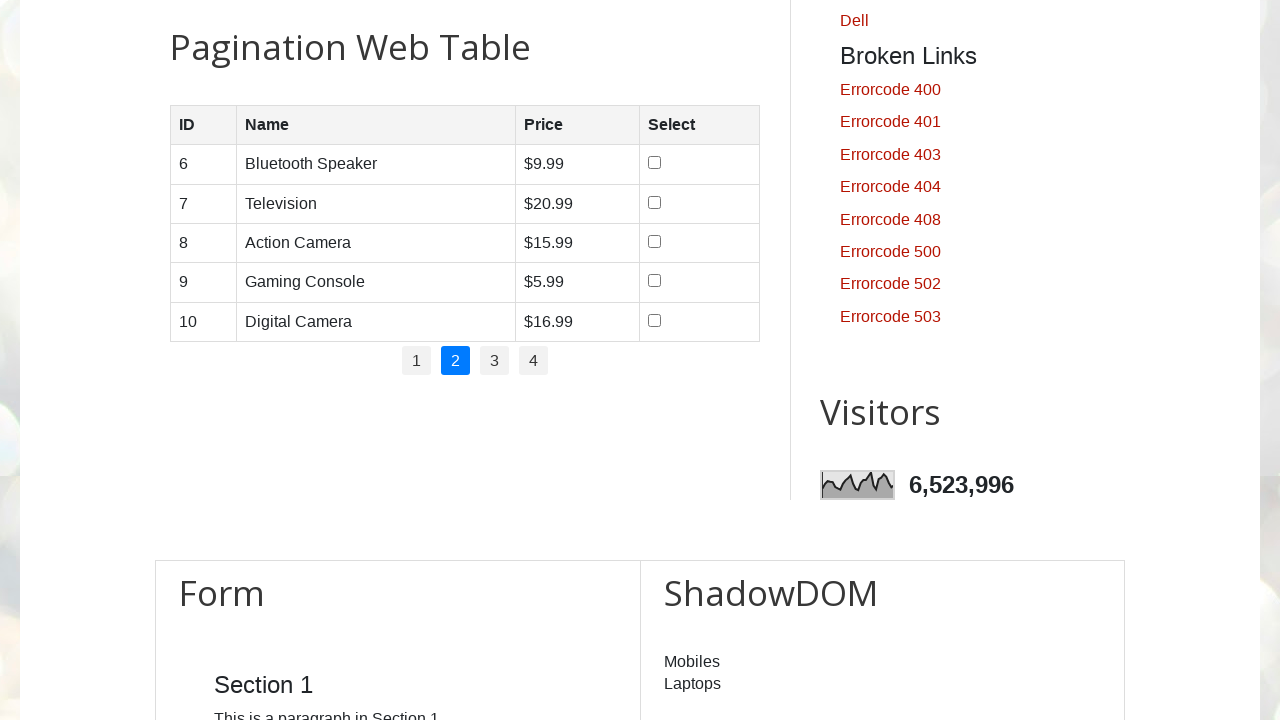

Waited for table to update on page 2
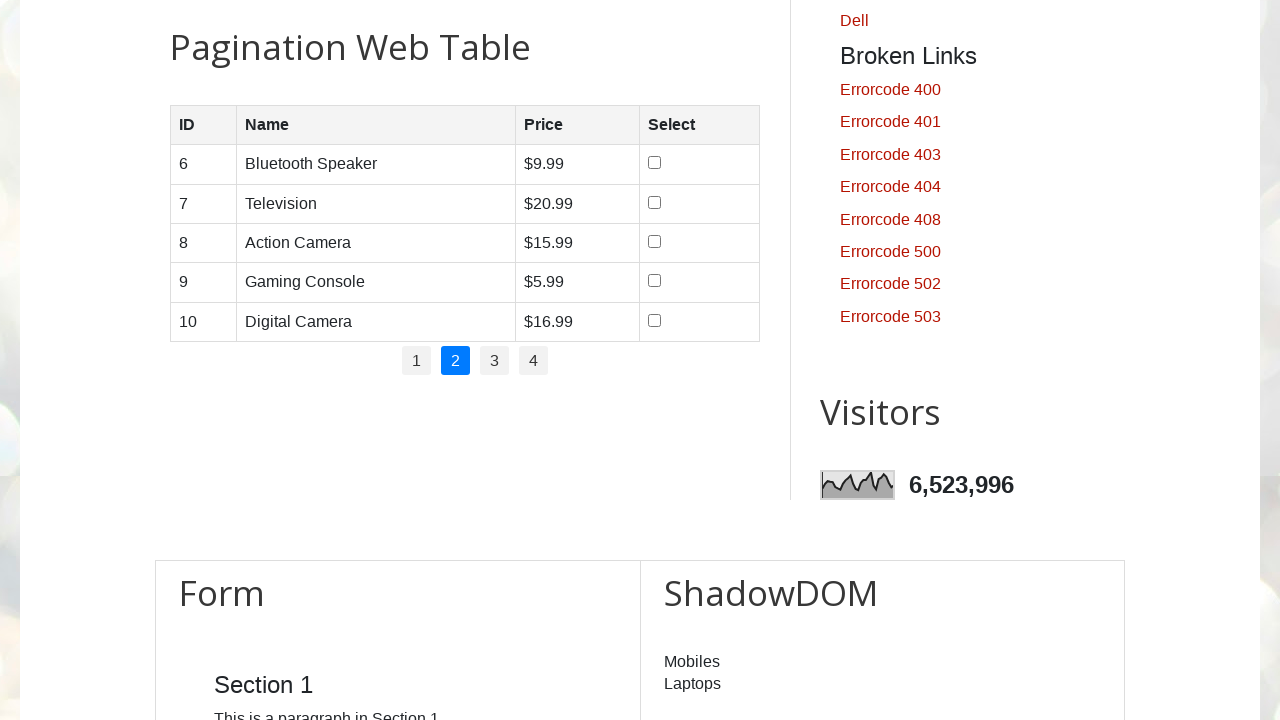

Verified table rows are present on page 2
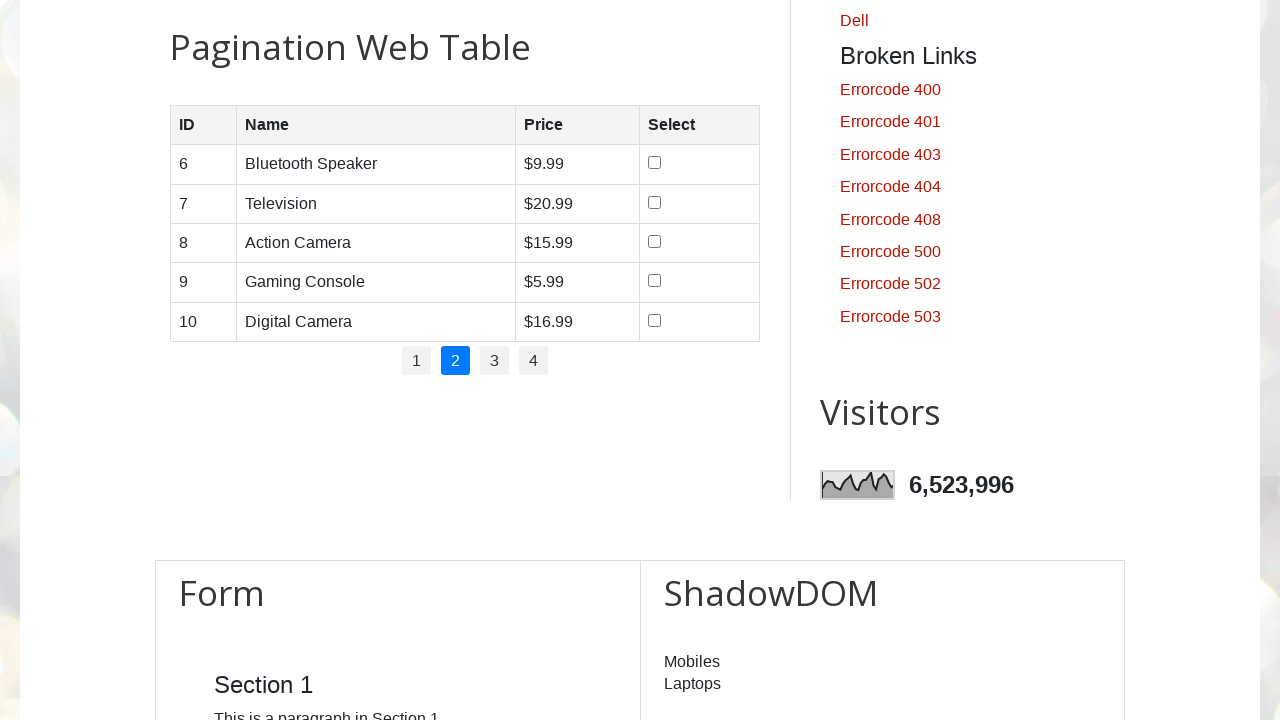

Clicked pagination link to navigate to page 3 at (494, 361) on ul.pagination li a >> nth=2
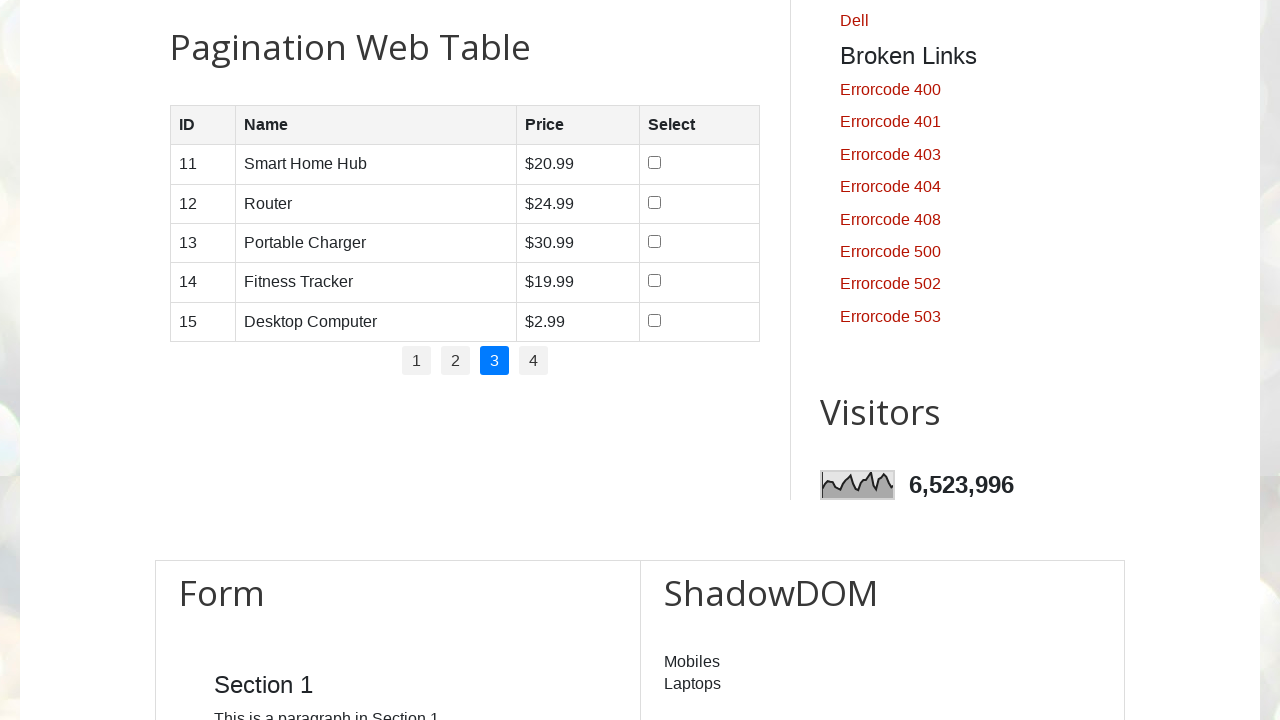

Waited for table to update on page 3
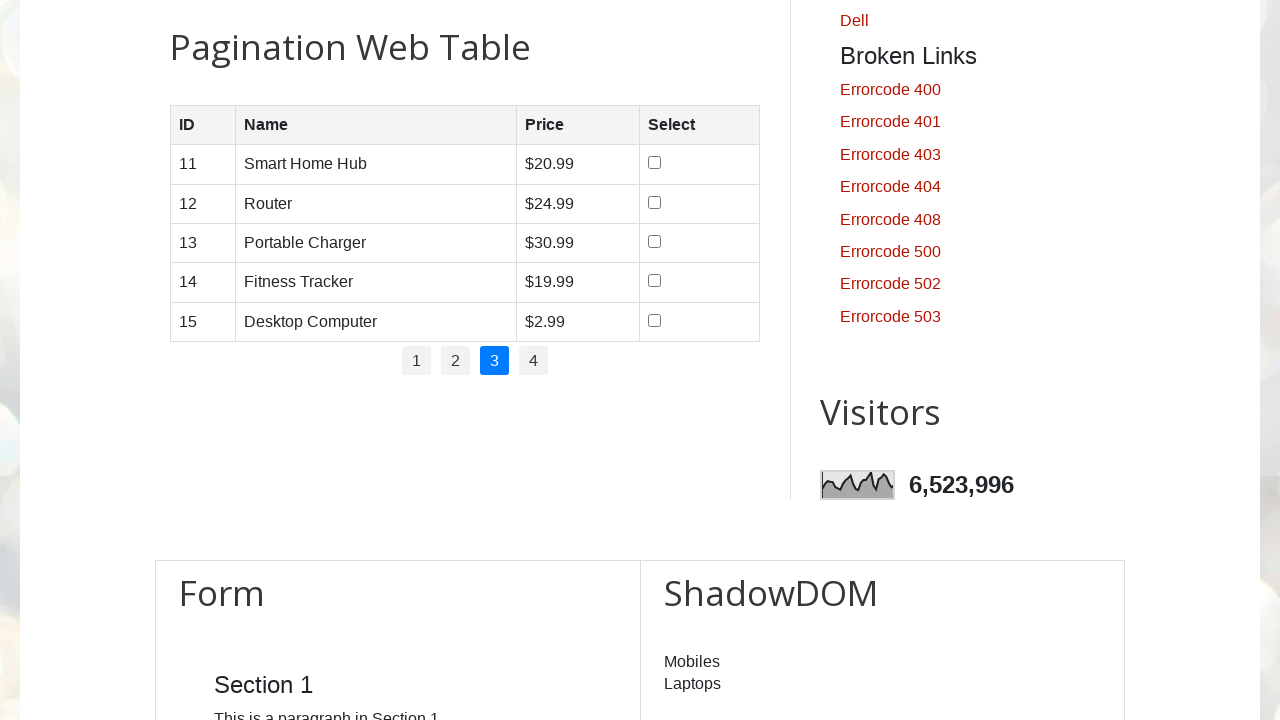

Verified table rows are present on page 3
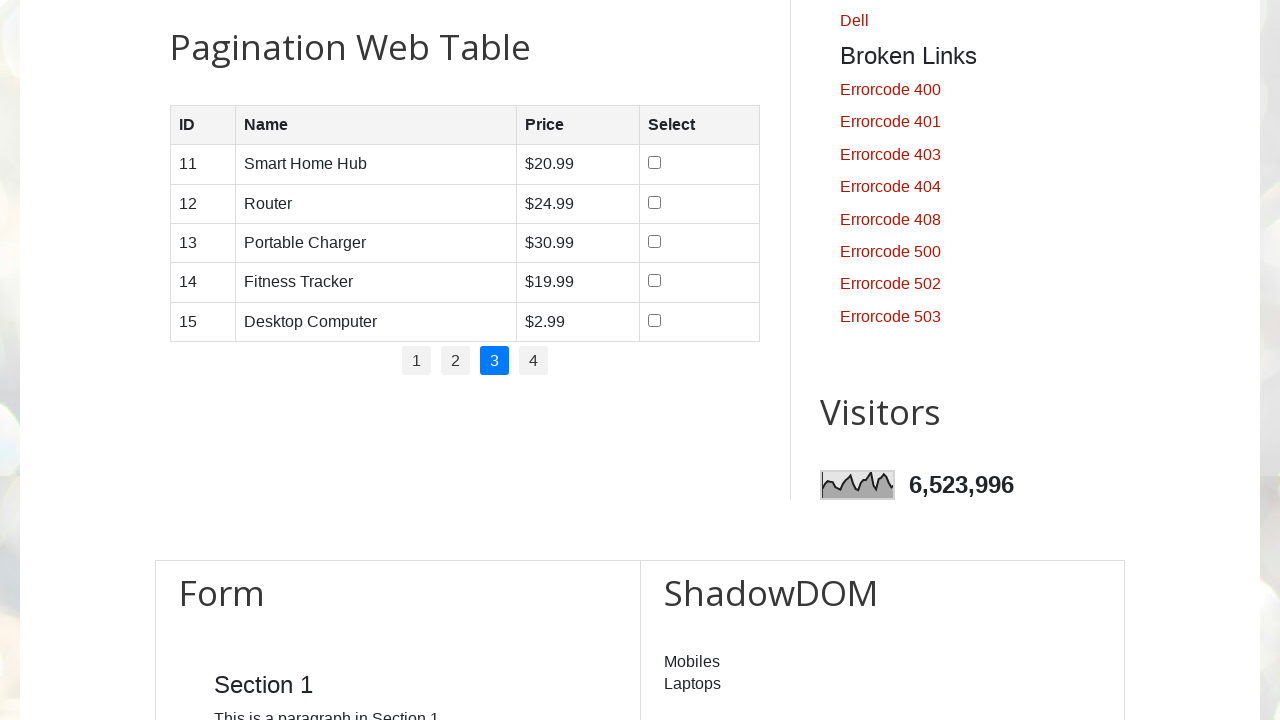

Clicked pagination link to navigate to page 4 at (534, 361) on ul.pagination li a >> nth=3
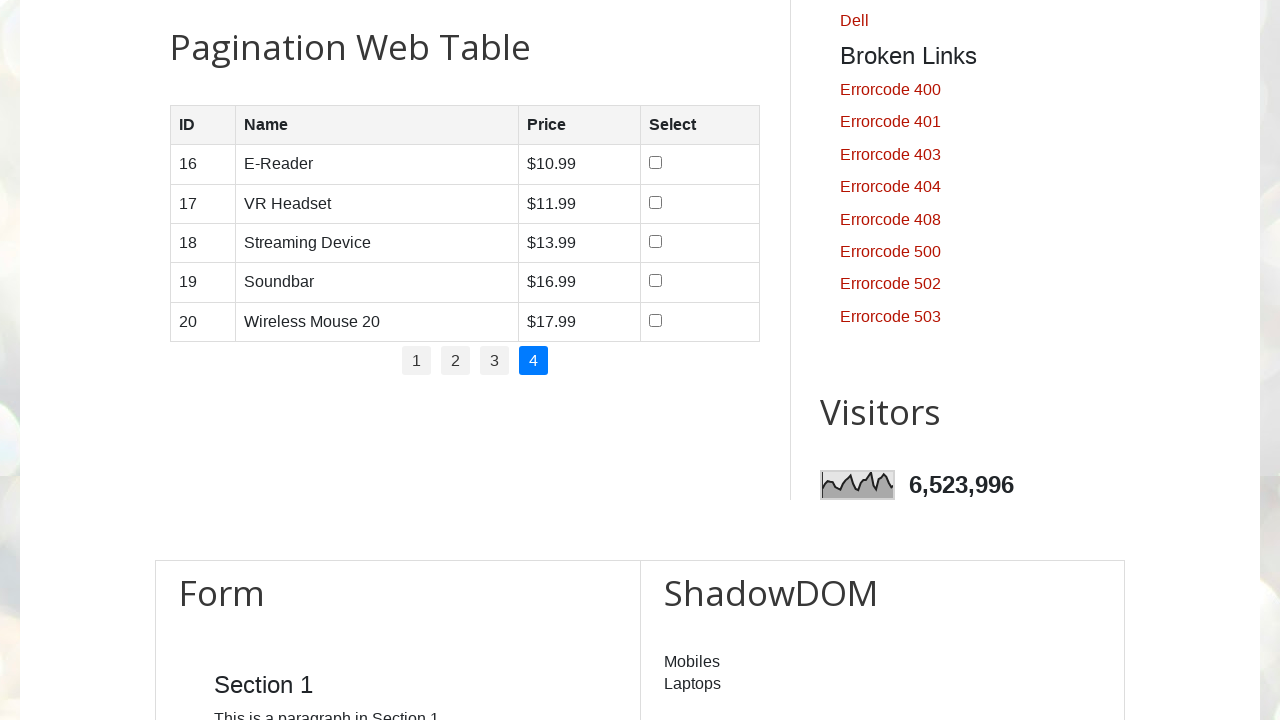

Waited for table to update on page 4
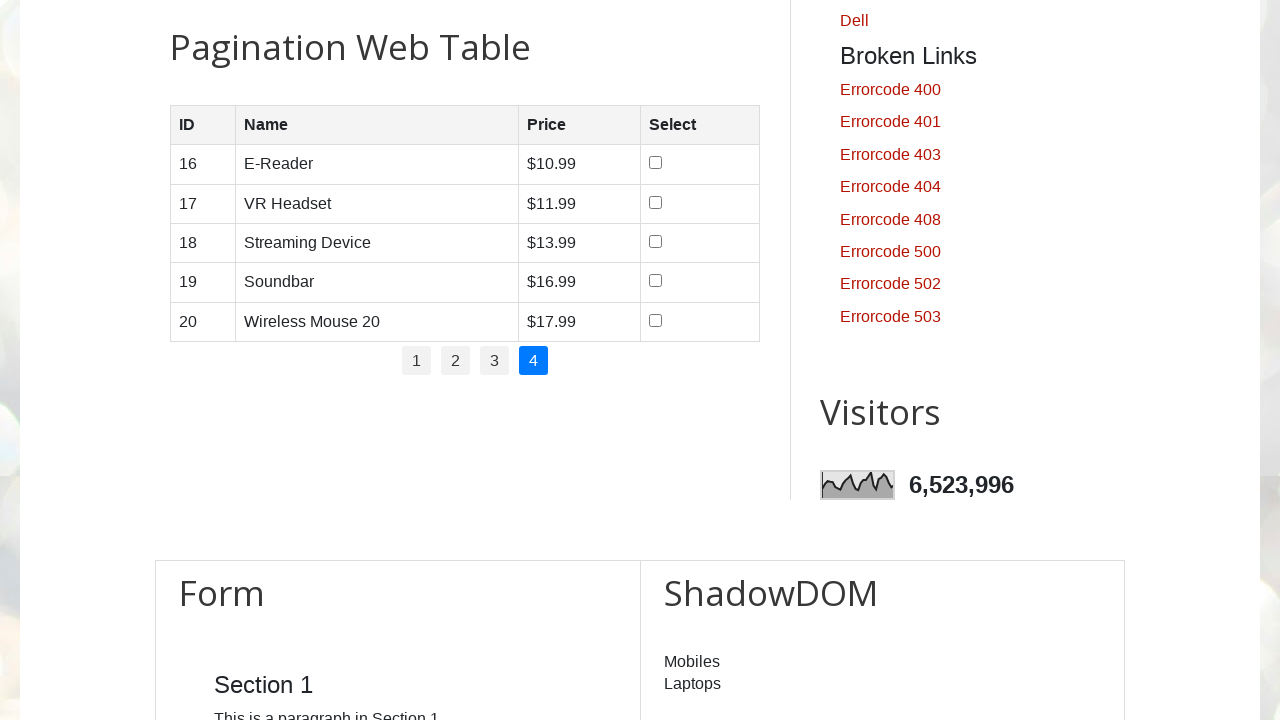

Verified table rows are present on page 4
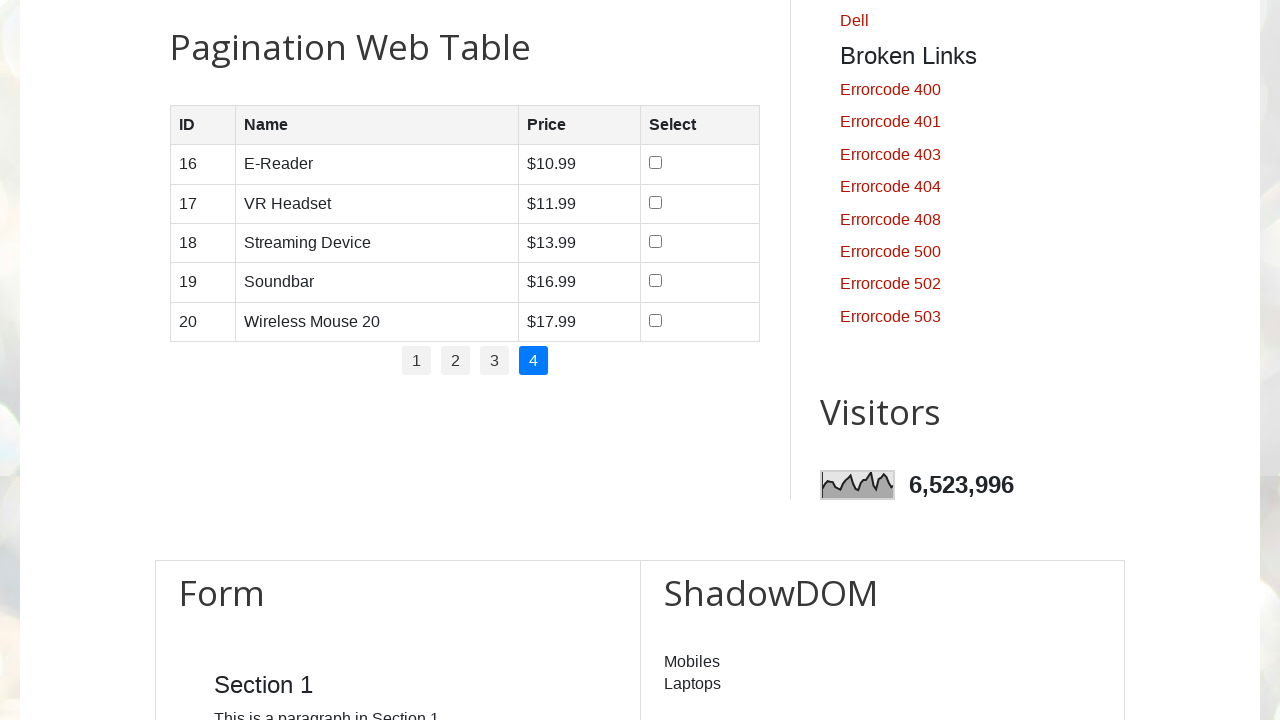

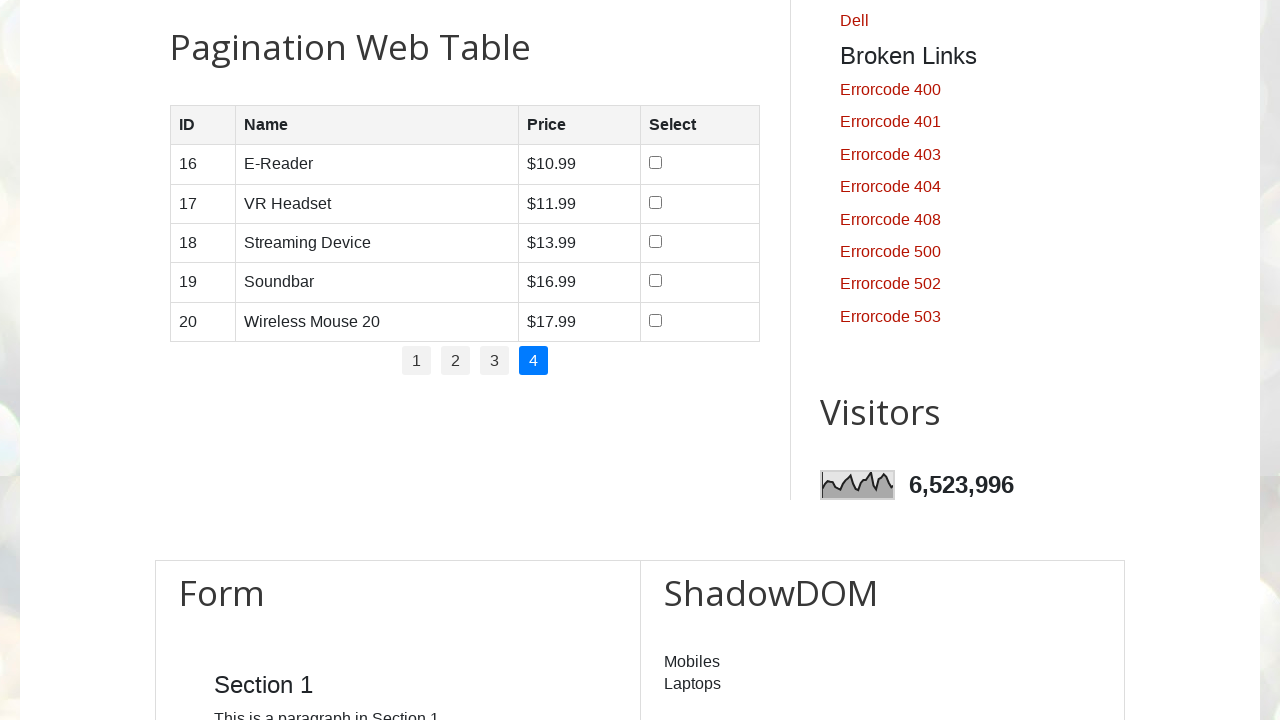